Tests right-click context menu interaction by right-clicking an element and selecting an option from the context menu

Starting URL: http://swisnl.github.io/jQuery-contextMenu/demo.html

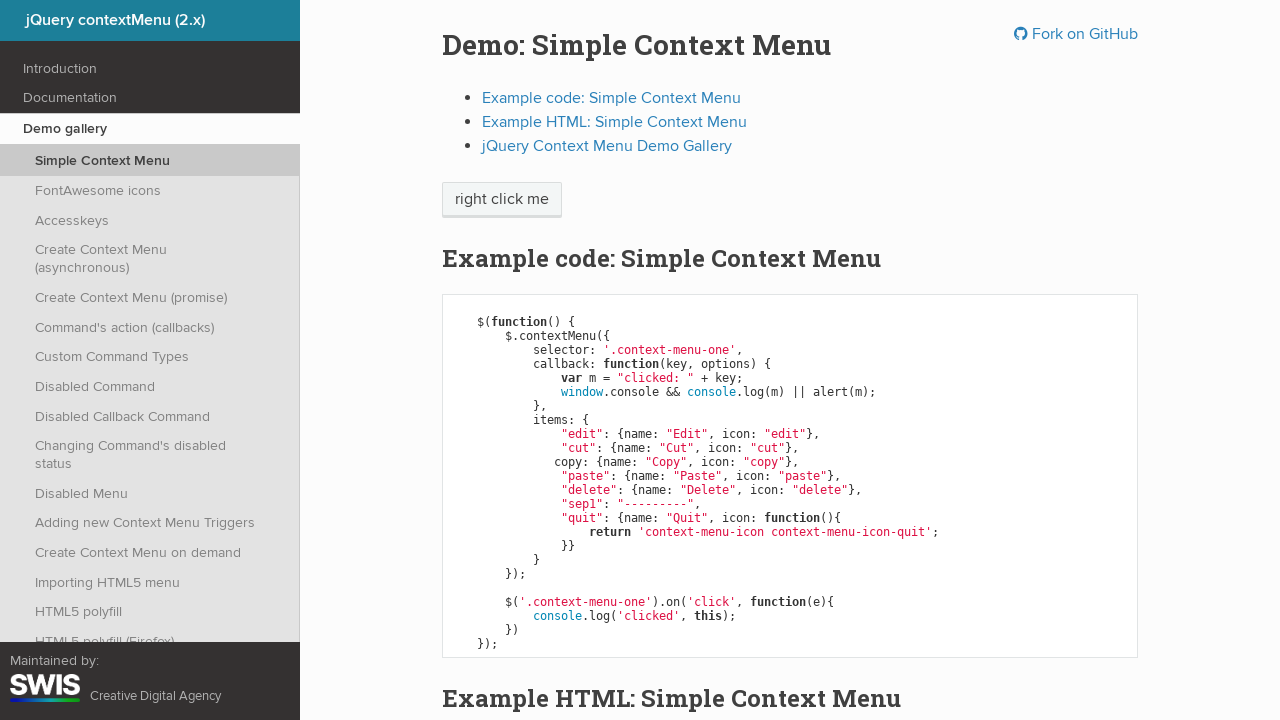

Right-clicked on context menu button to open context menu at (502, 200) on //span[@class='context-menu-one btn btn-neutral']
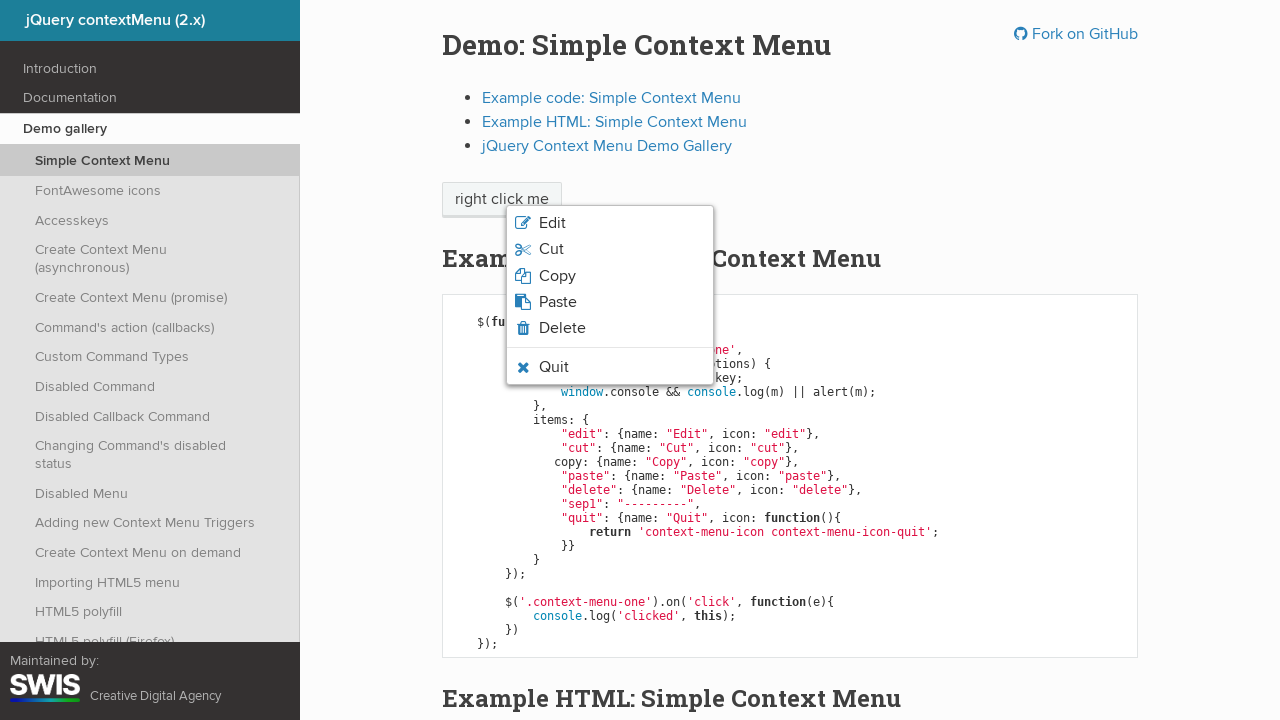

Clicked on 'Copy' option from the context menu at (557, 276) on xpath=//span[text()='Copy']
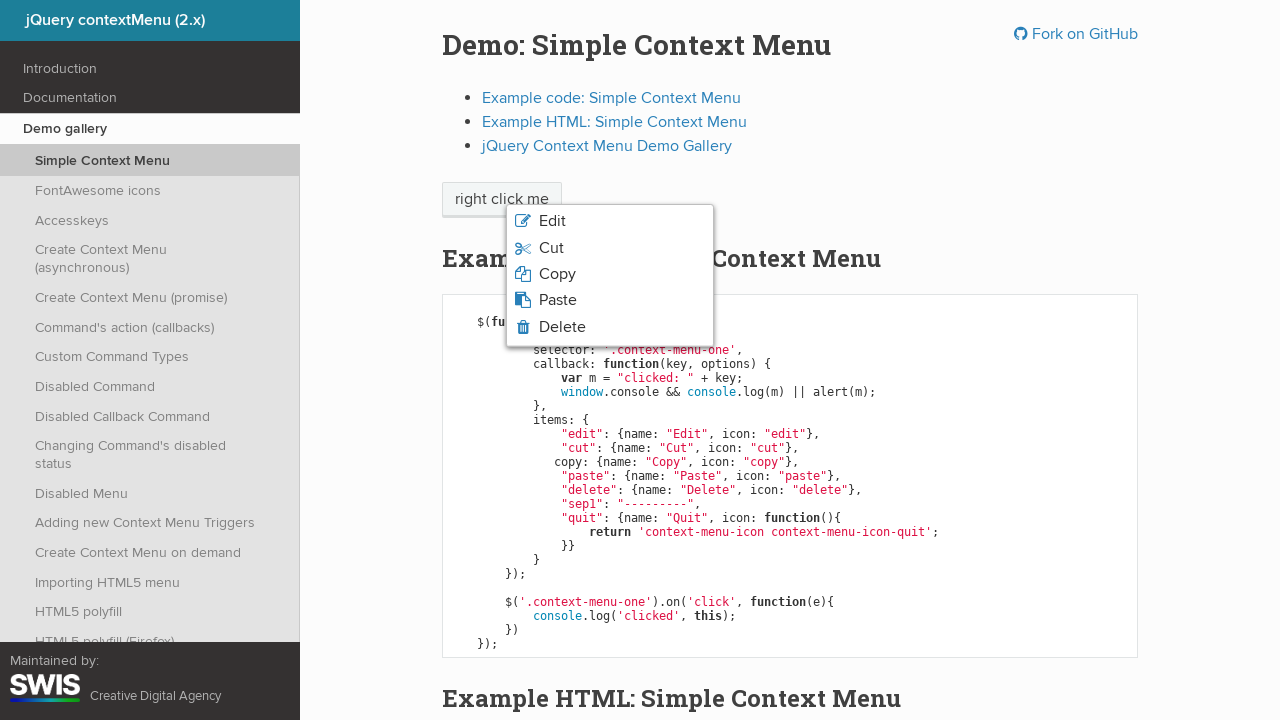

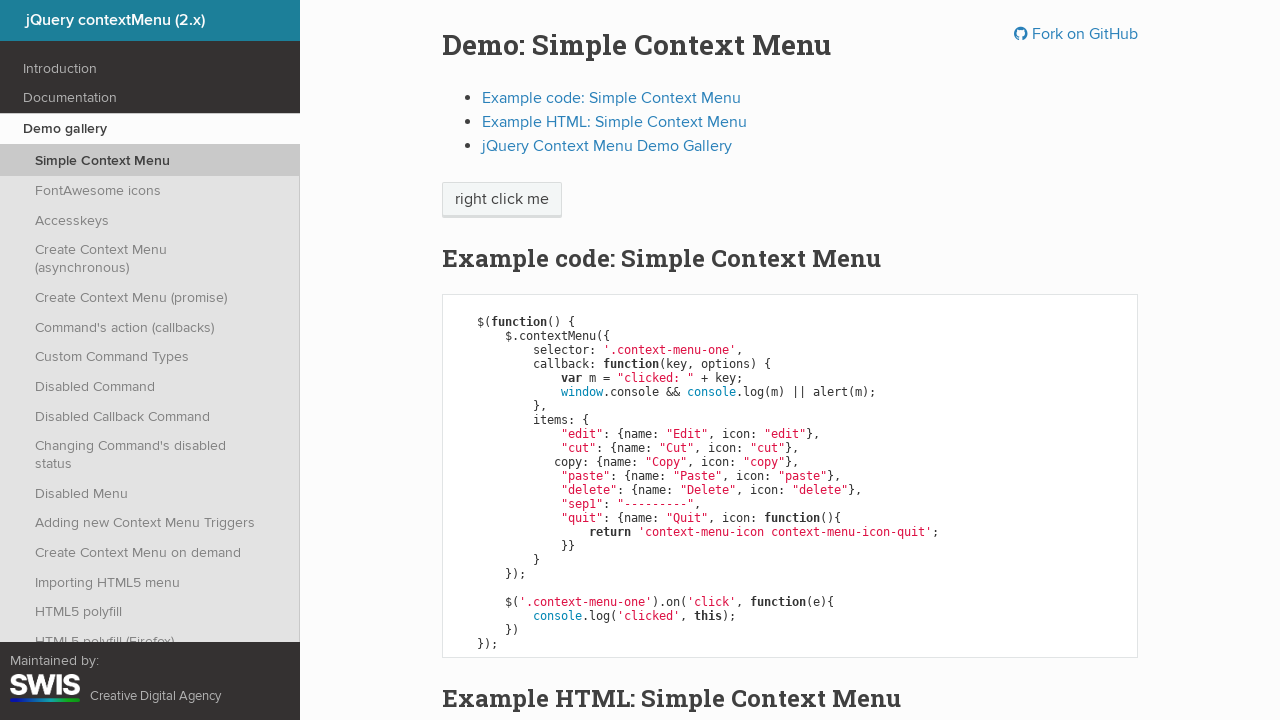